Tests date picker with dropdown selectors by clicking the date field, selecting month and year from dropdowns, and clicking a specific date.

Starting URL: https://testautomationpractice.blogspot.com/

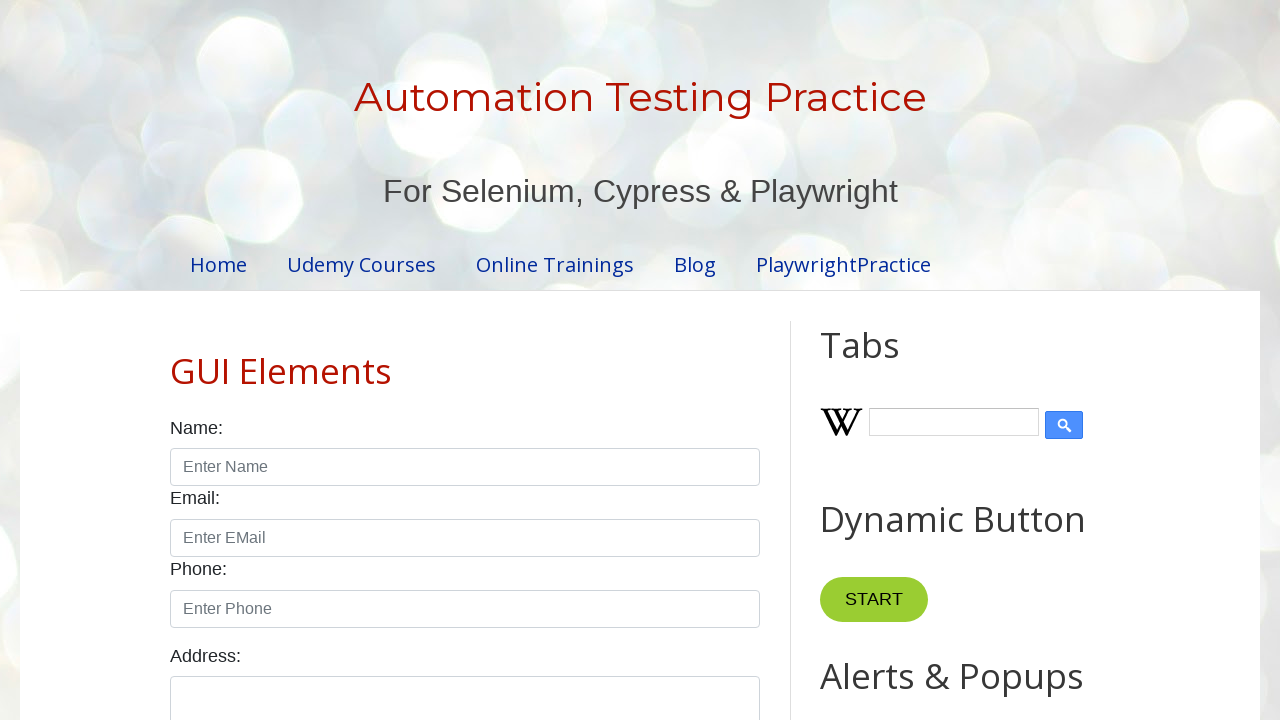

Clicked on date input field to open date picker at (520, 360) on #txtDate
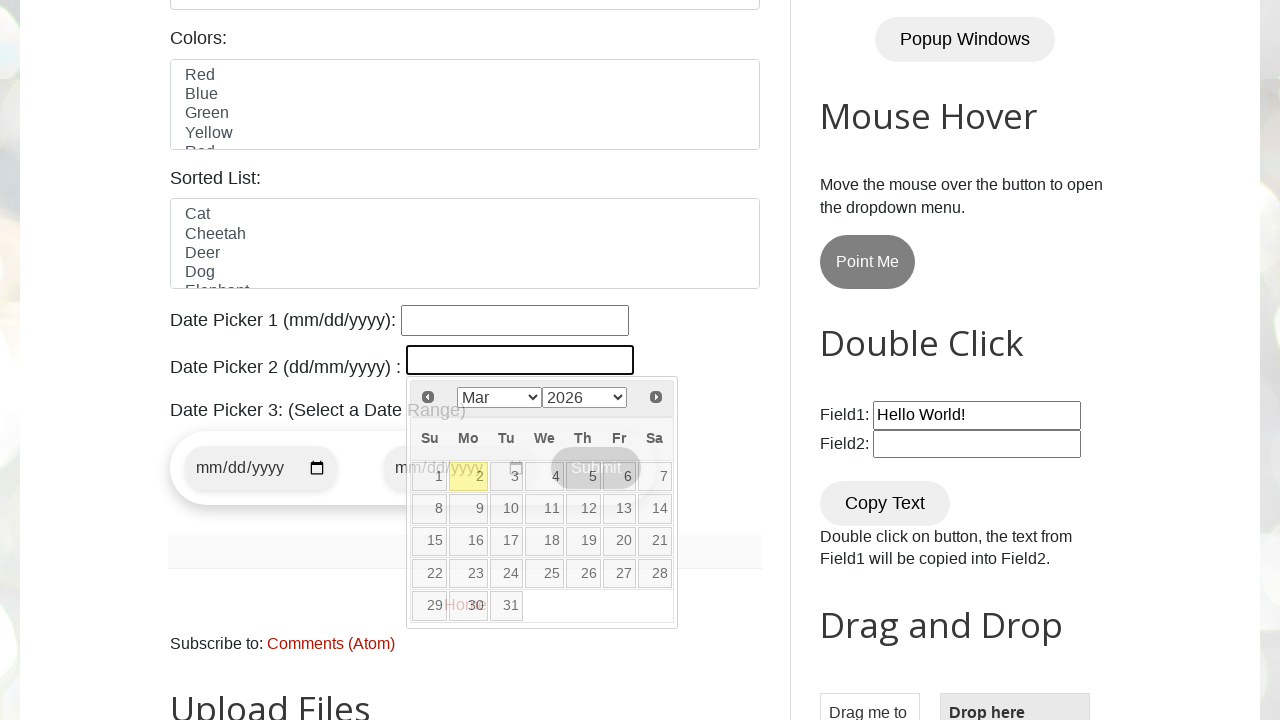

Selected October from month dropdown on xpath=//select[@class='ui-datepicker-month']
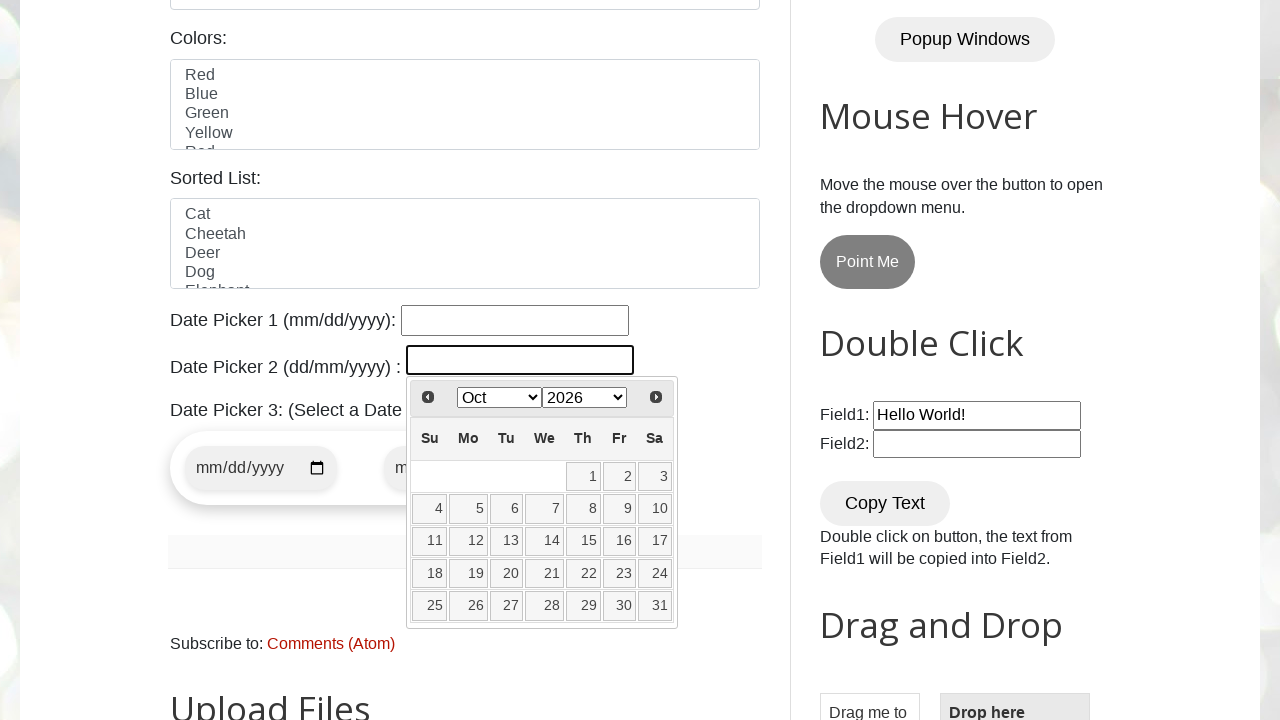

Selected 2026 from year dropdown on xpath=//select[@class='ui-datepicker-year']
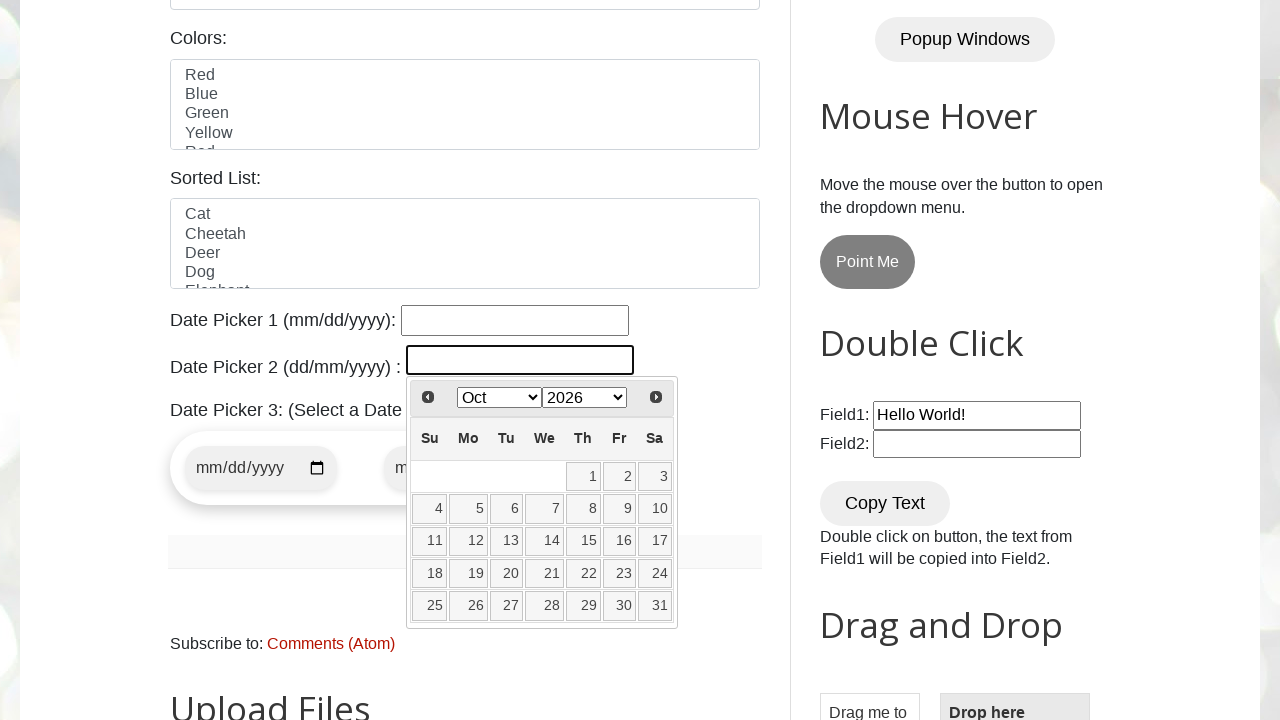

Clicked on date 21 in the calendar at (545, 574) on //table[@class='ui-datepicker-calendar']//td//a[text()='21']
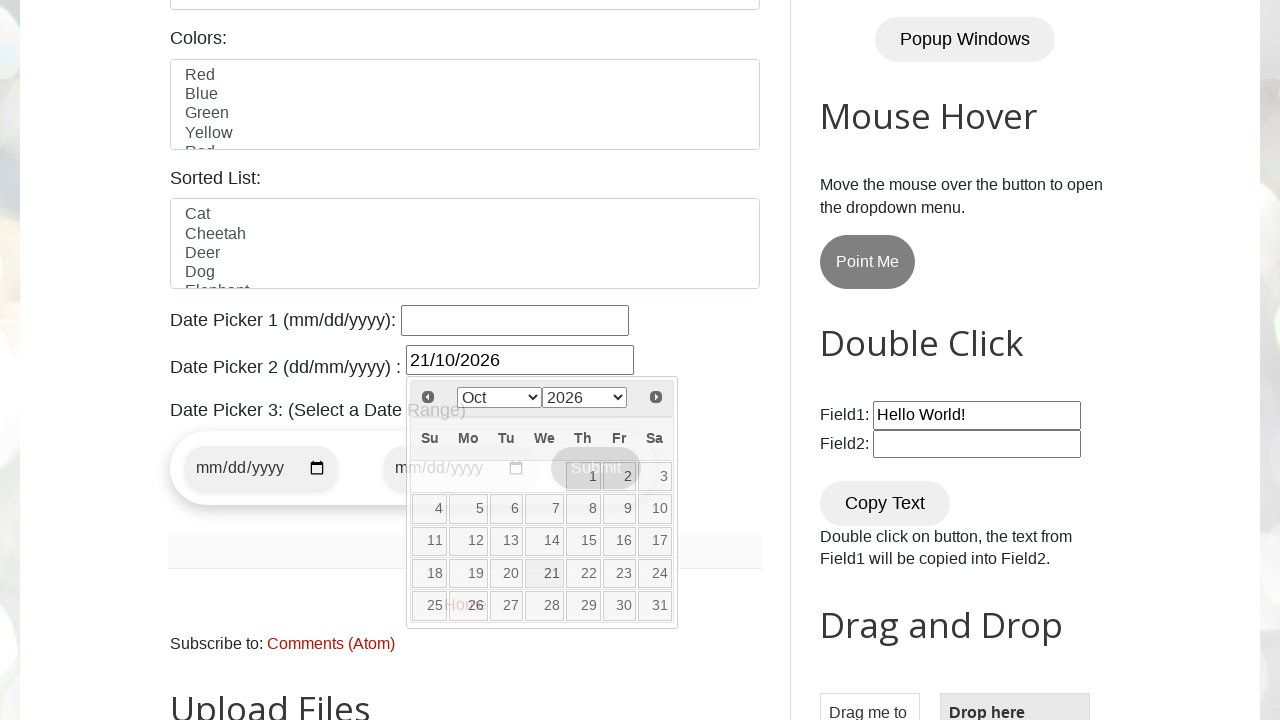

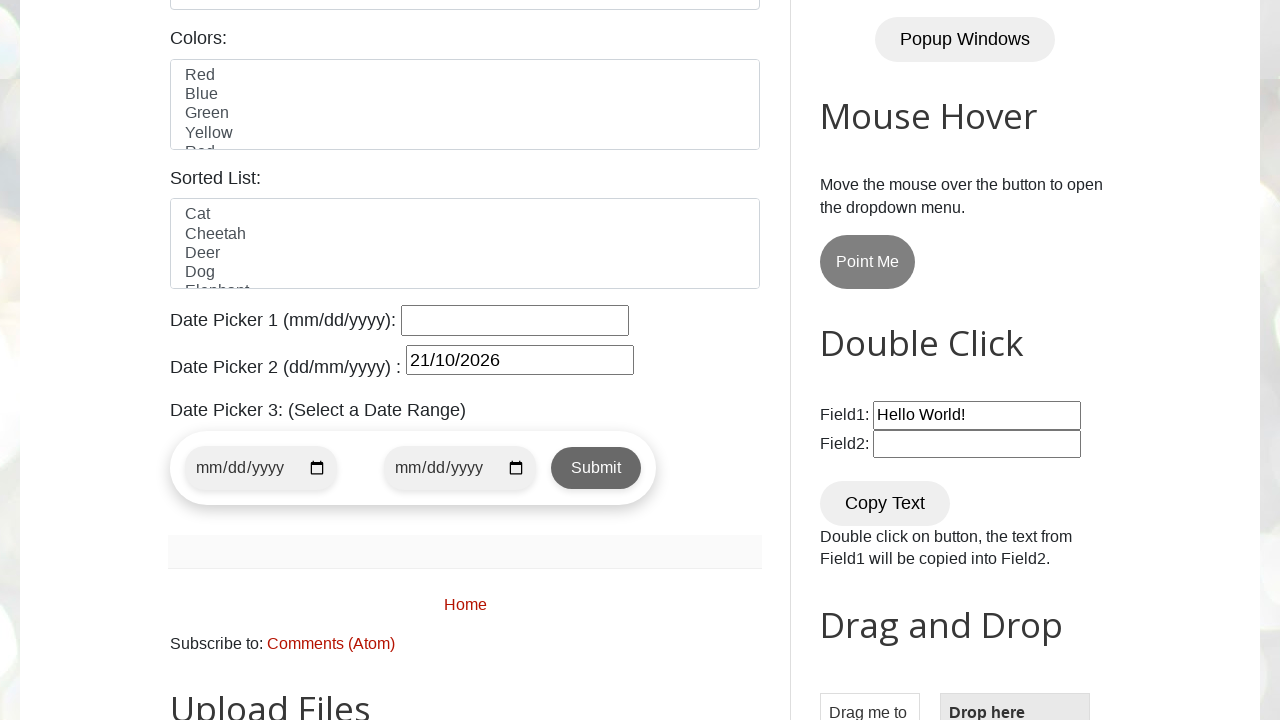